Tests the jQuery UI draggable component by switching to the demo iframe and performing a drag-and-drop action on the draggable element

Starting URL: https://jqueryui.com/draggable/

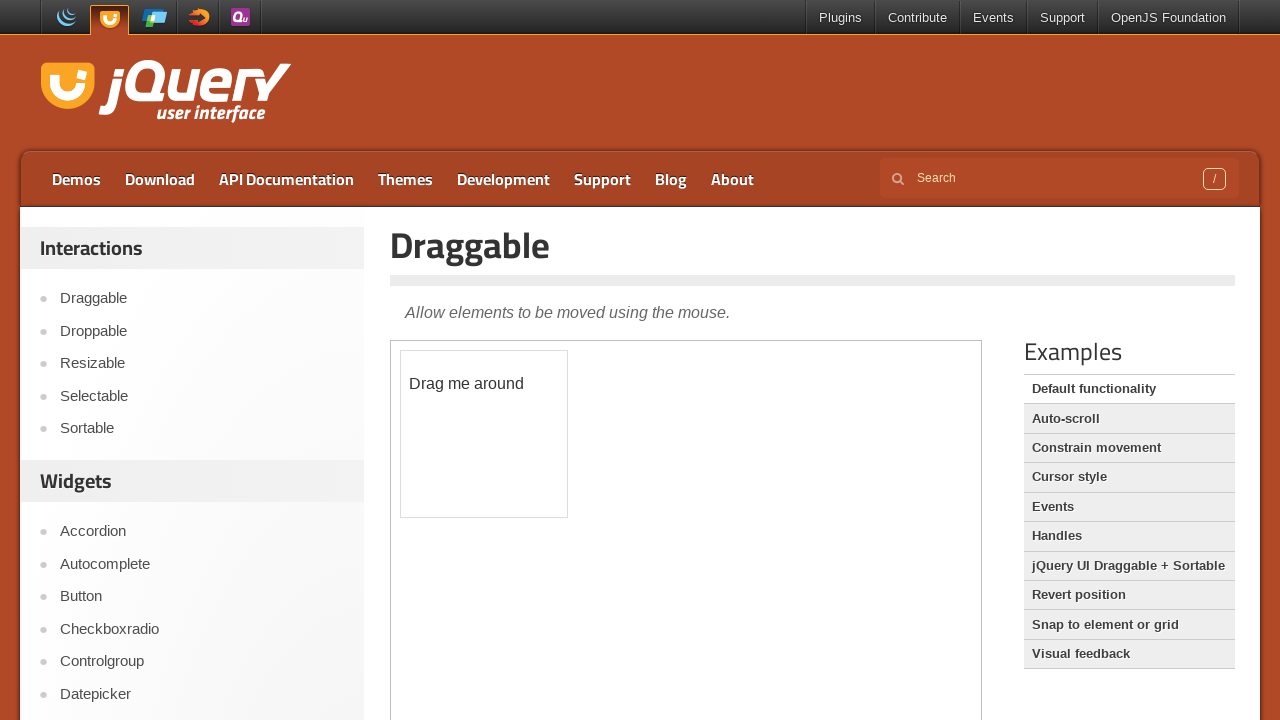

Located the demo iframe containing the draggable component
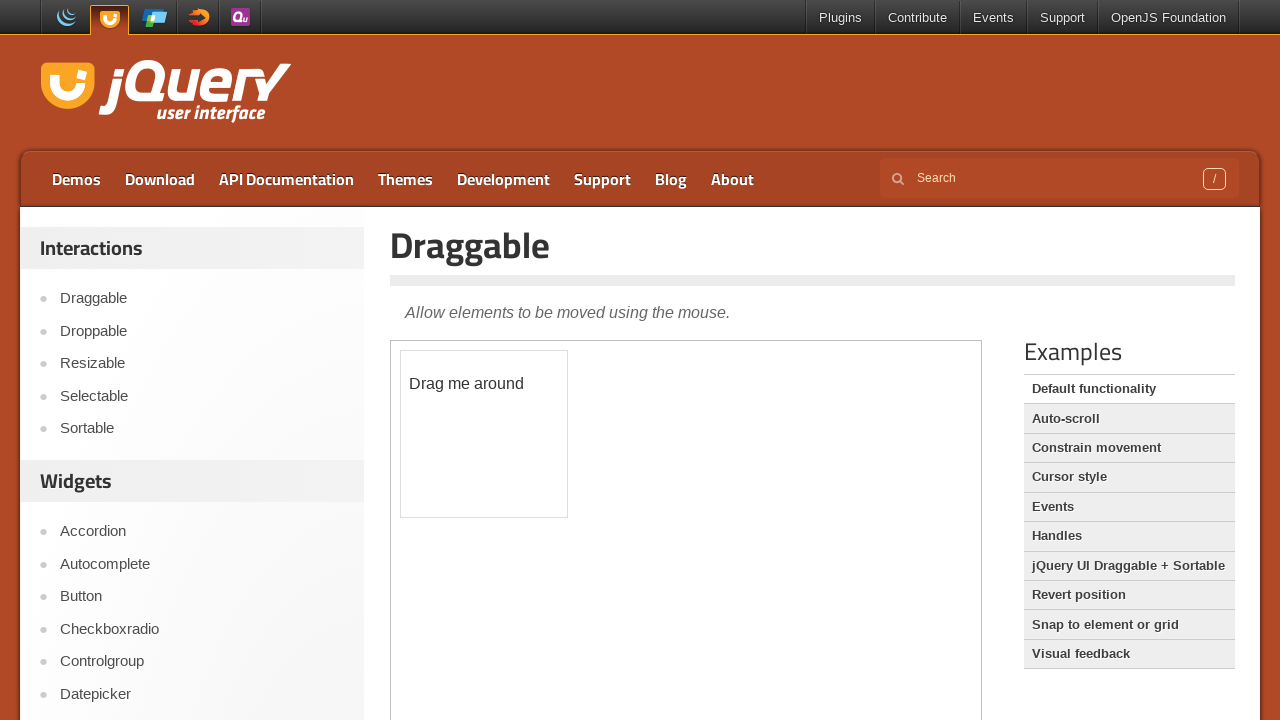

Located the draggable element with id 'draggable'
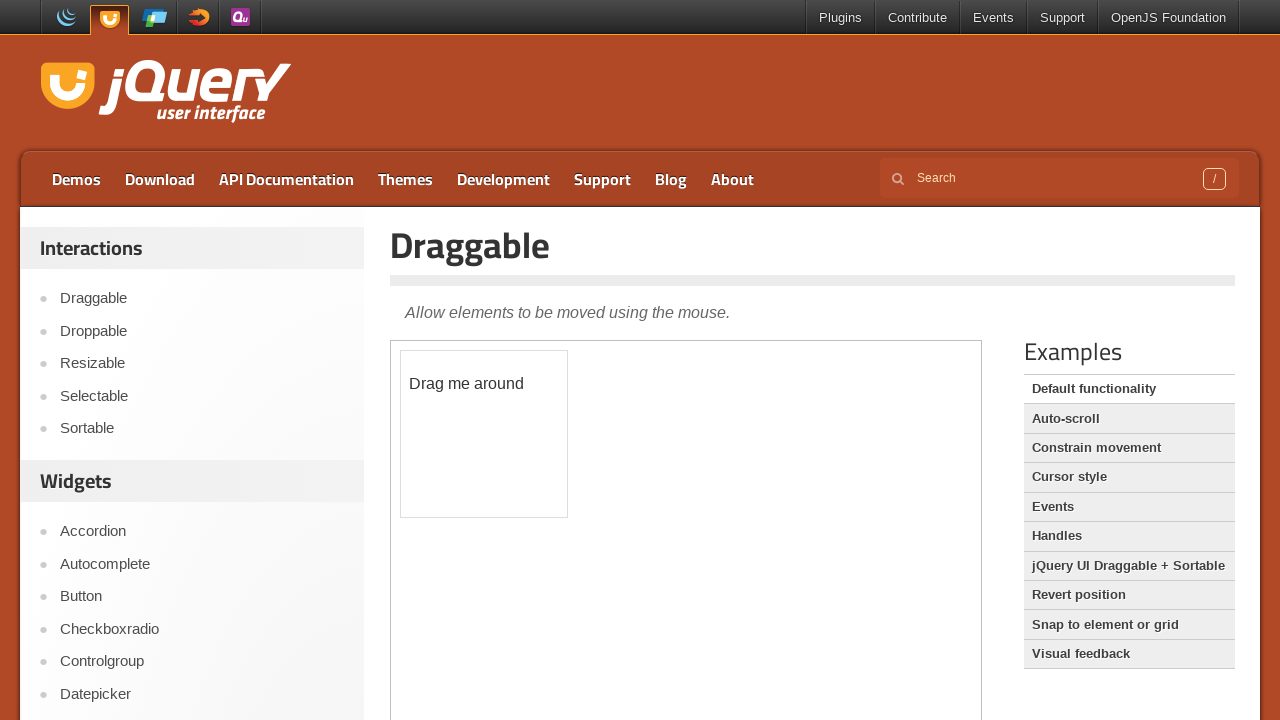

Performed drag-and-drop action on draggable element with offset (10, 10) at (411, 361)
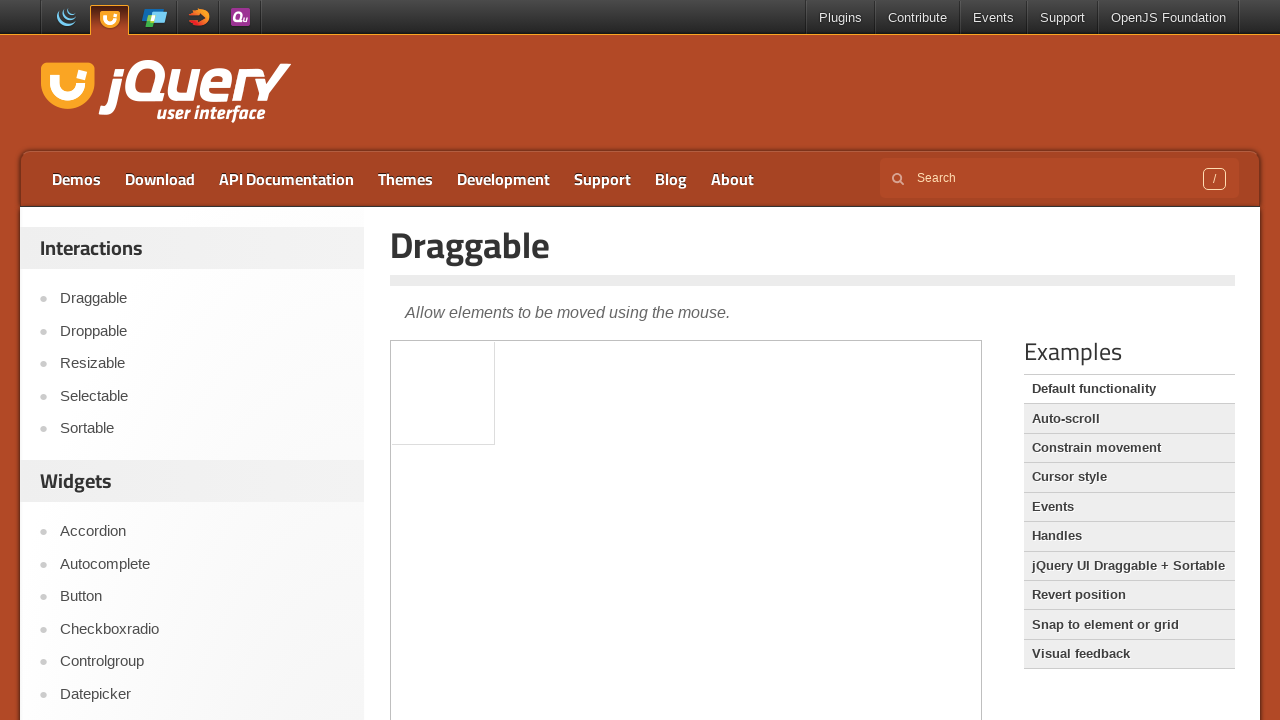

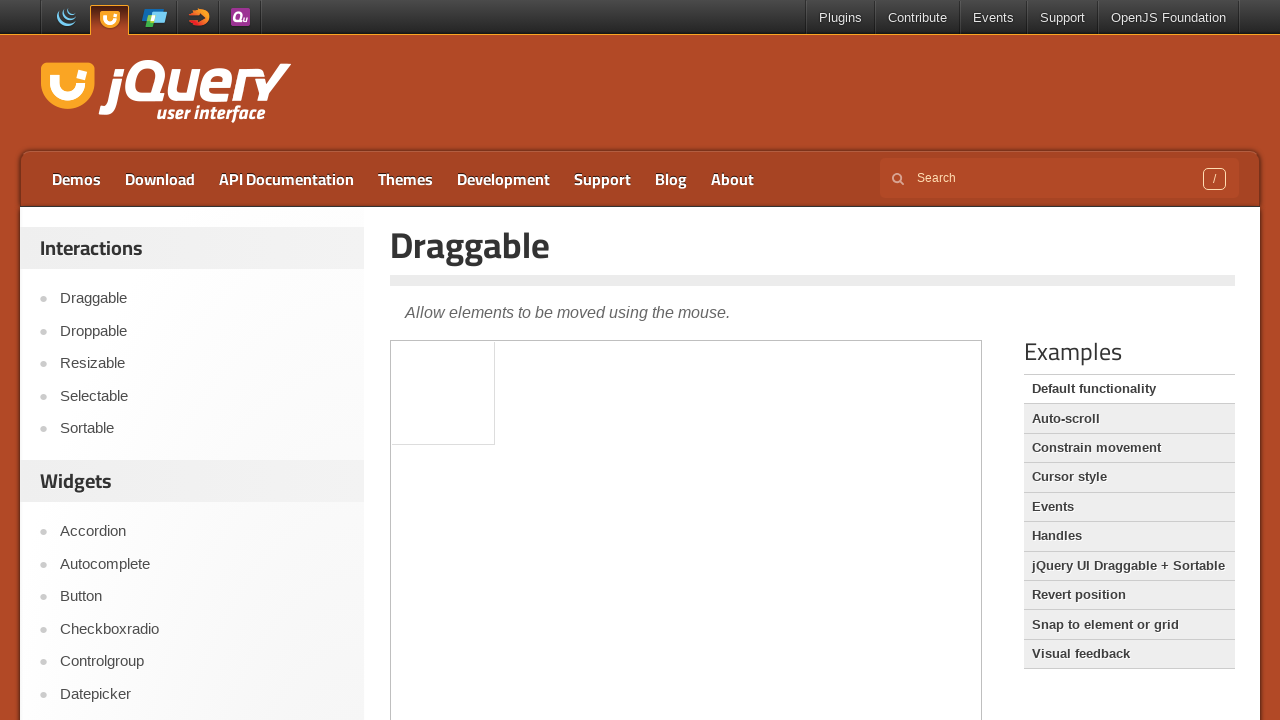